Tests browser window switching functionality by opening a new window and switching between parent and child windows to verify content in each

Starting URL: https://the-internet.herokuapp.com/

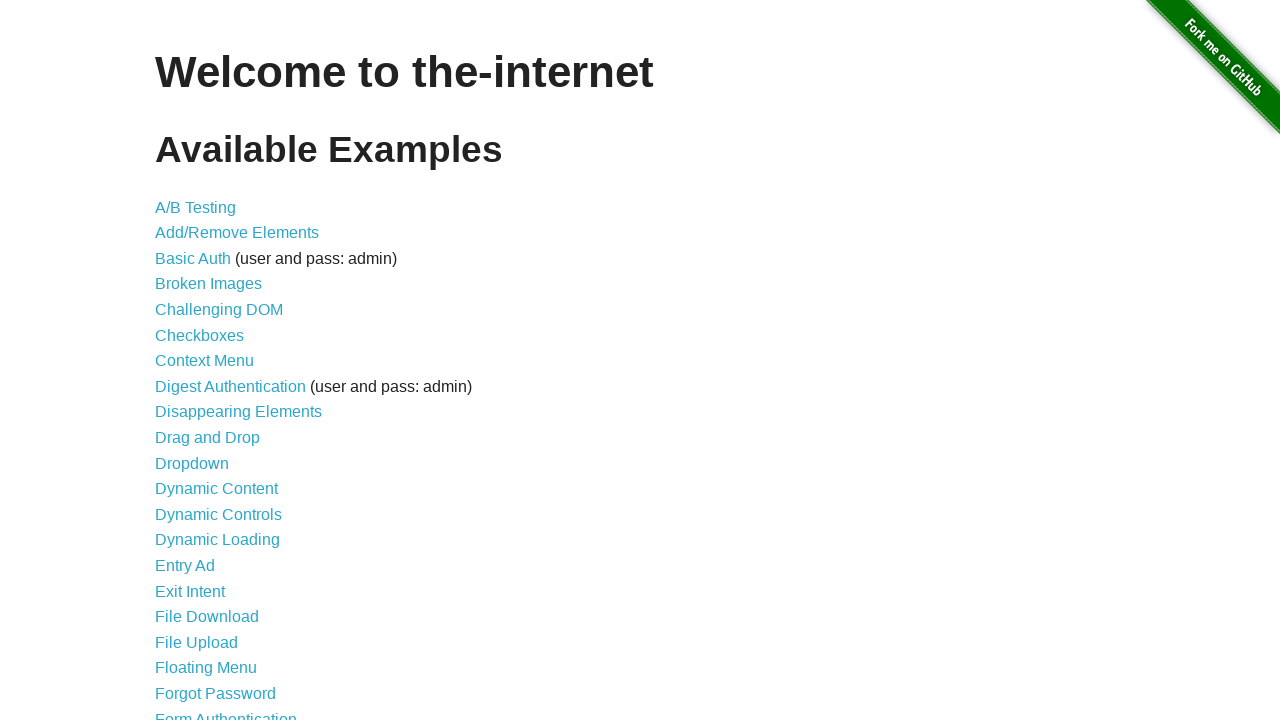

Clicked on 'Multiple Windows' link at (218, 369) on text=Multiple Windows
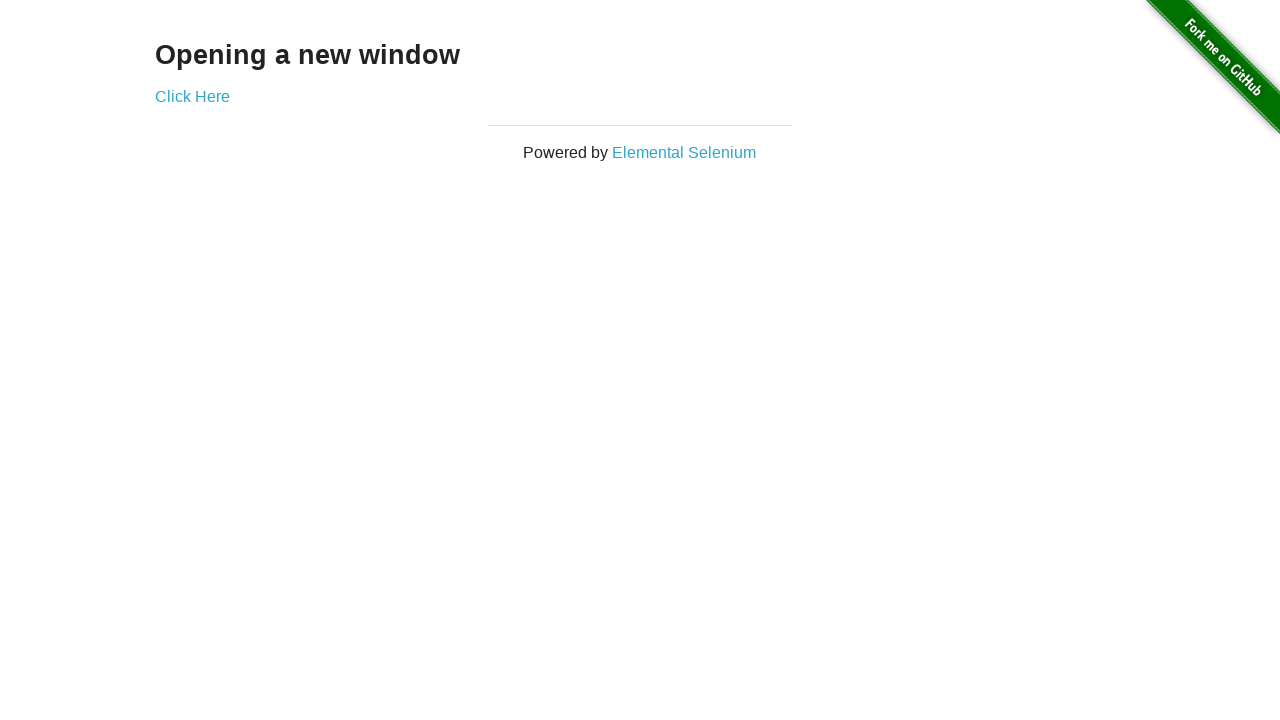

Clicked 'Click Here' to open new window at (192, 96) on text=Click Here
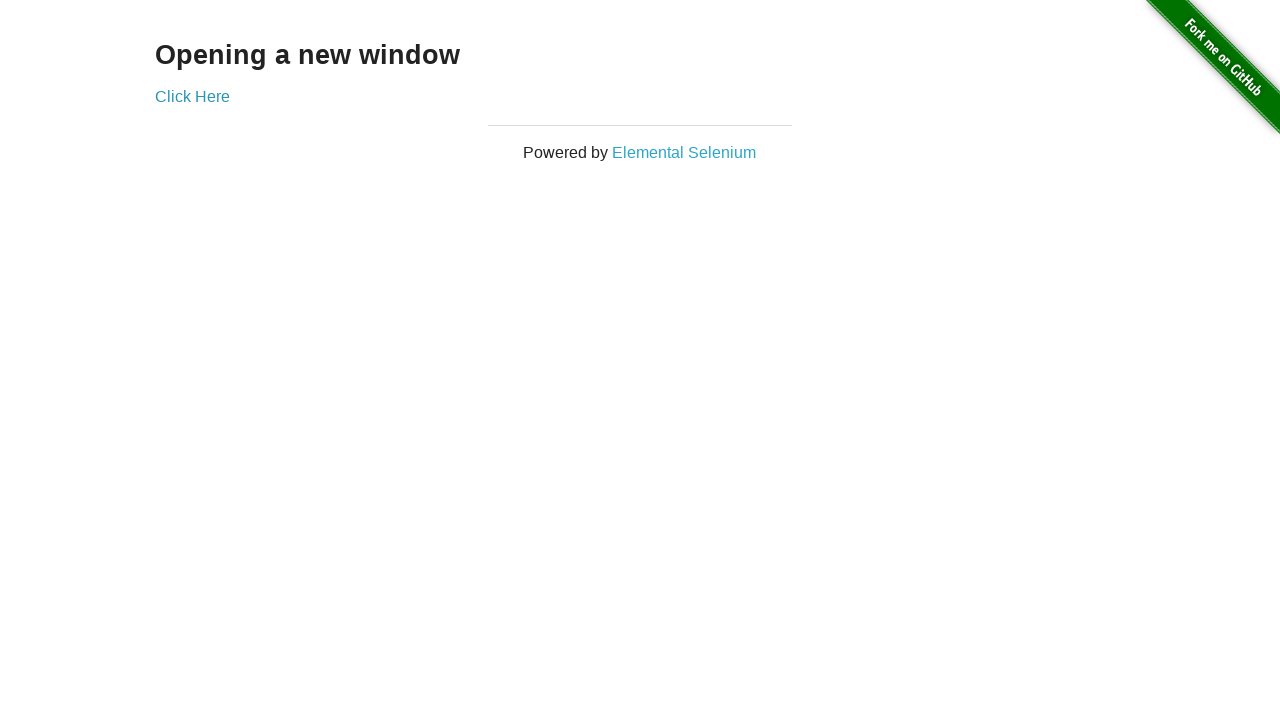

New window opened and captured
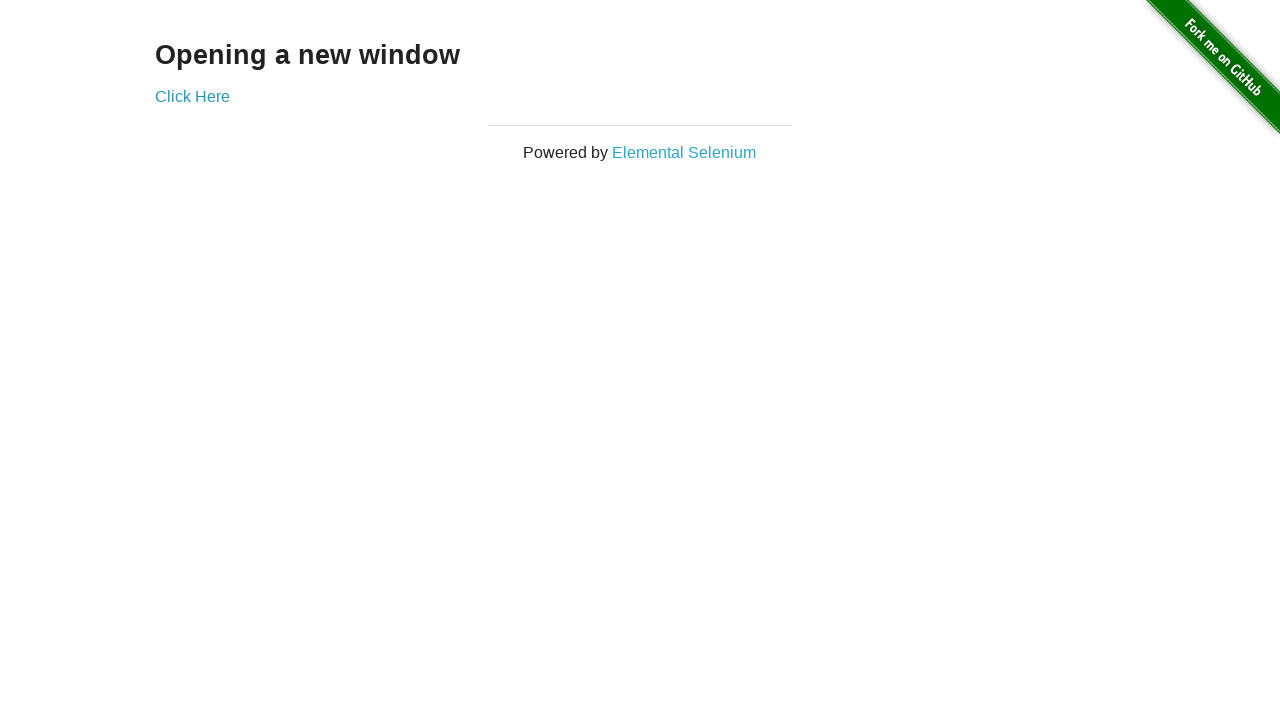

New window page loaded completely
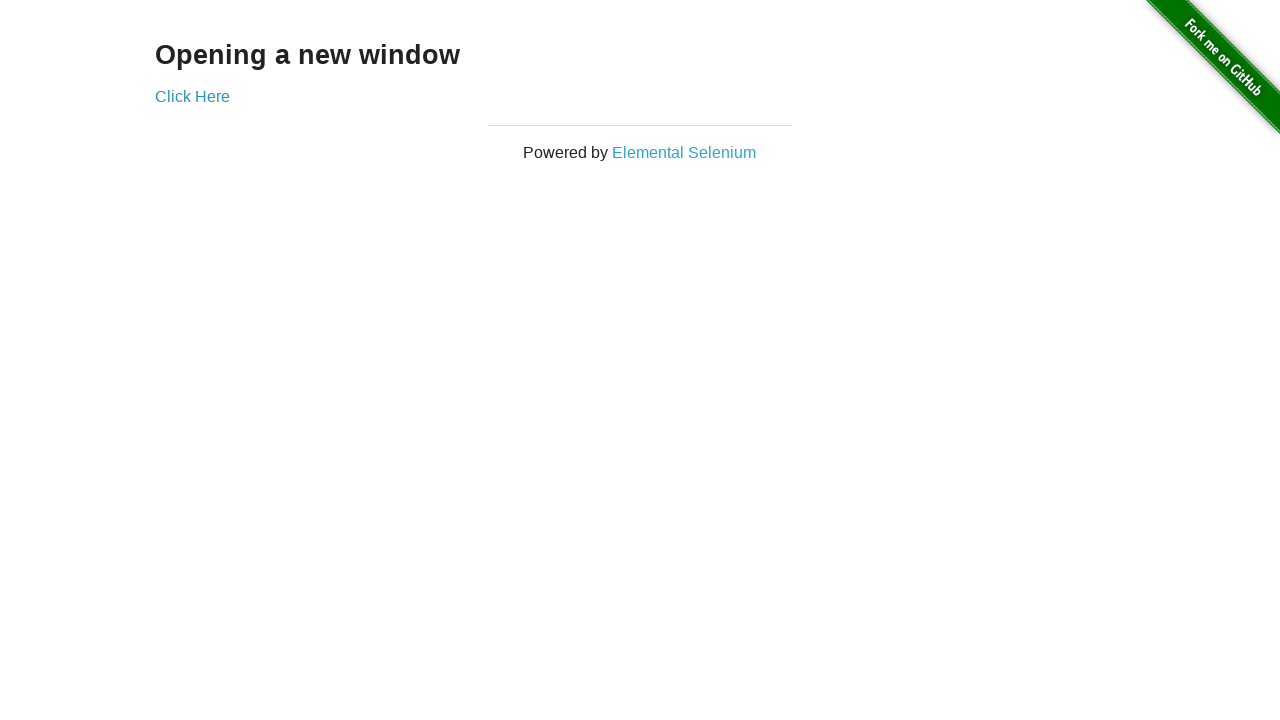

Retrieved 'New Window' heading text from child window
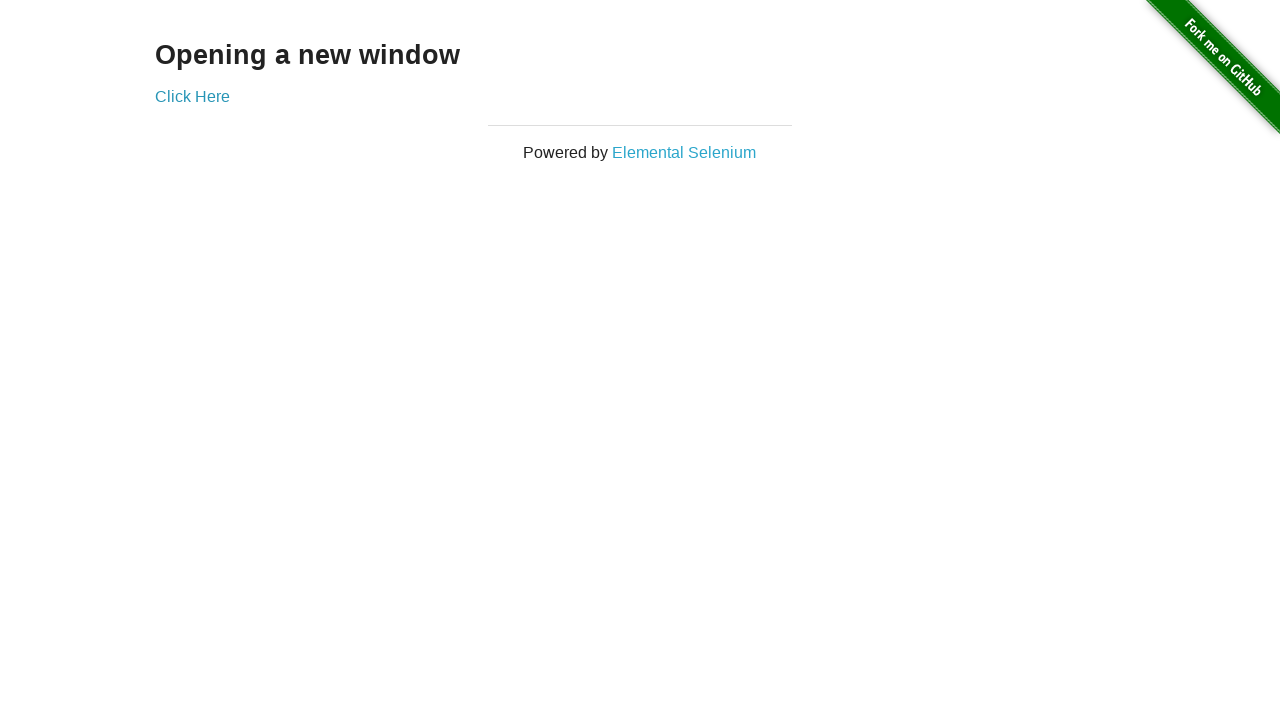

Retrieved 'Opening a new window' heading text from parent window
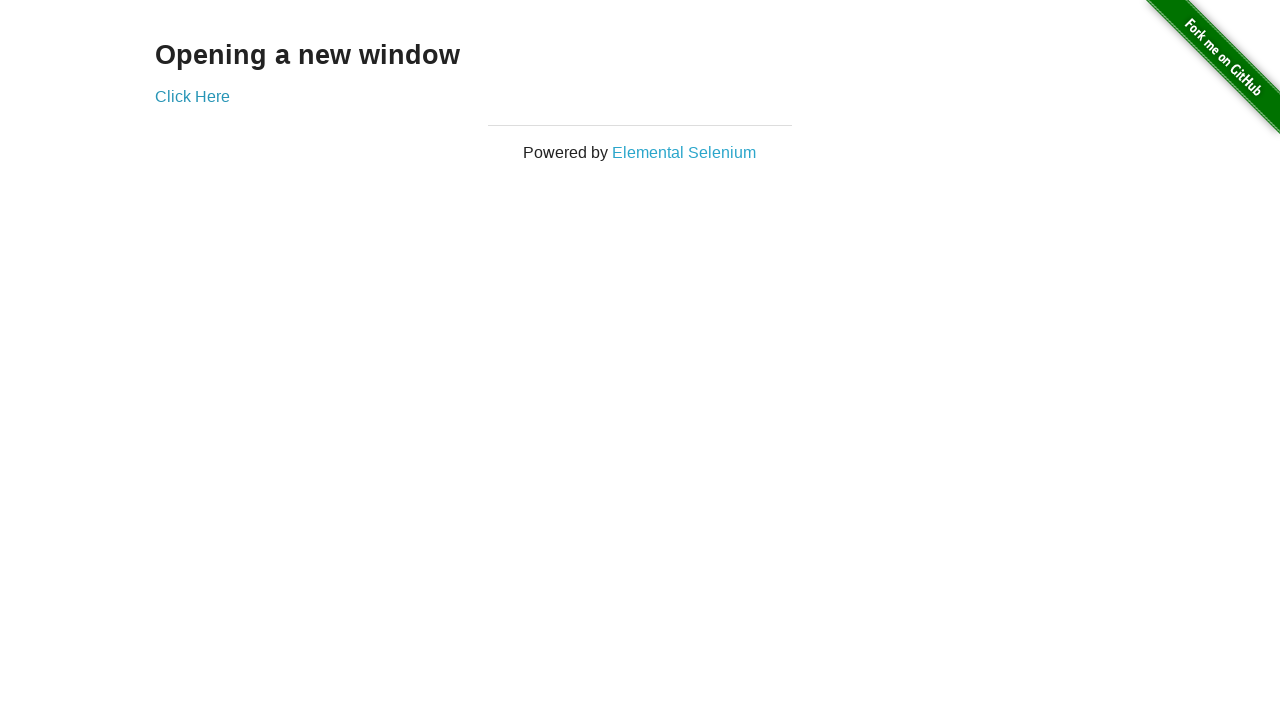

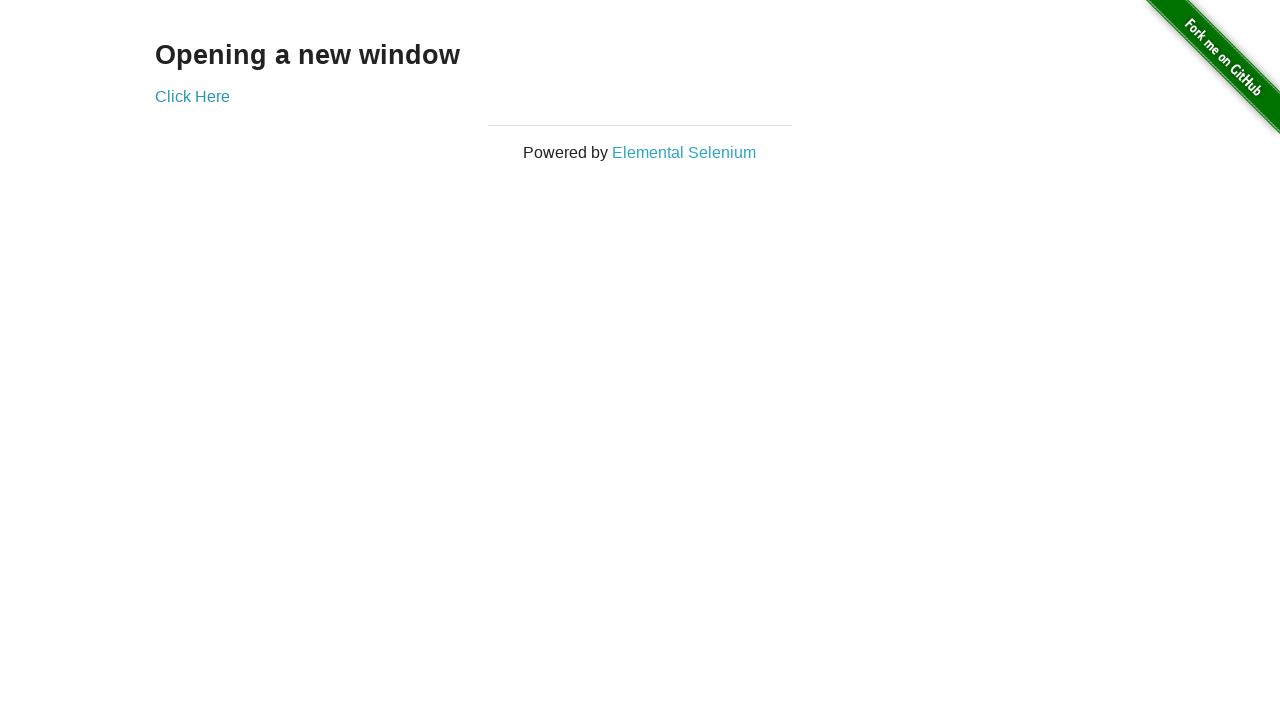